Tests scrolling and form filling functionality by scrolling to a name field and filling both name and date fields

Starting URL: https://formy-project.herokuapp.com/scroll

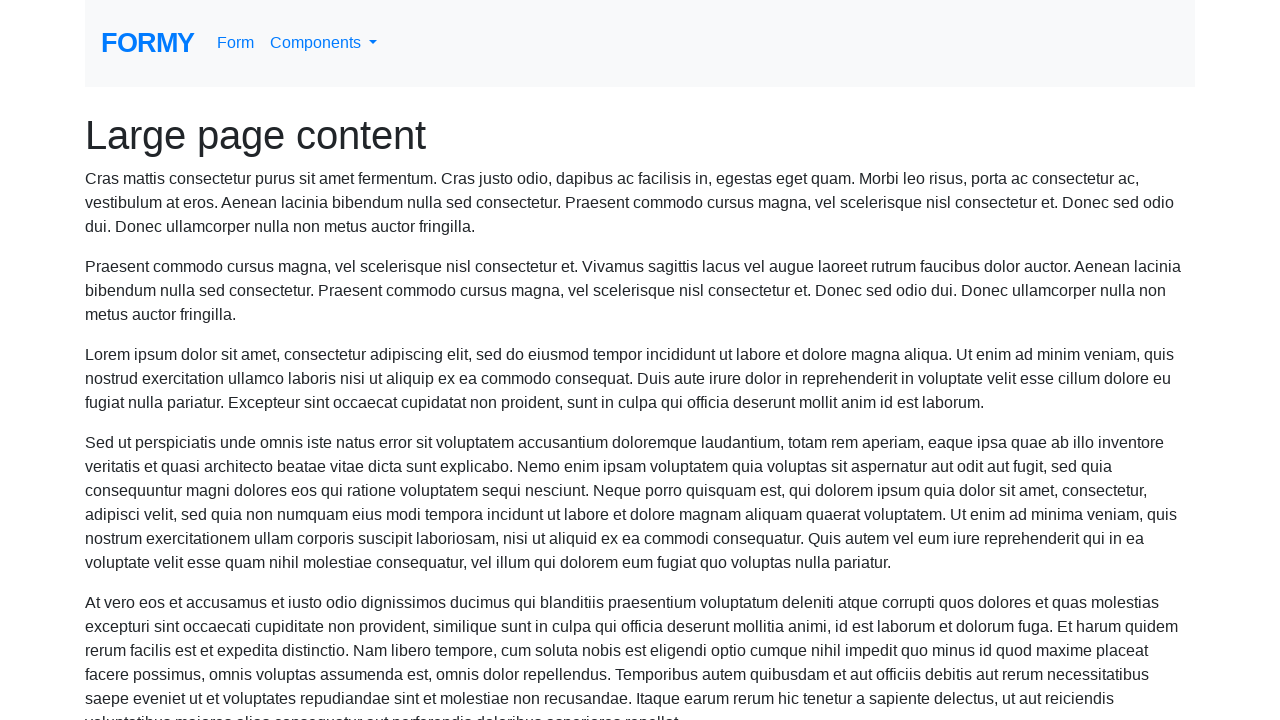

Located the name field element
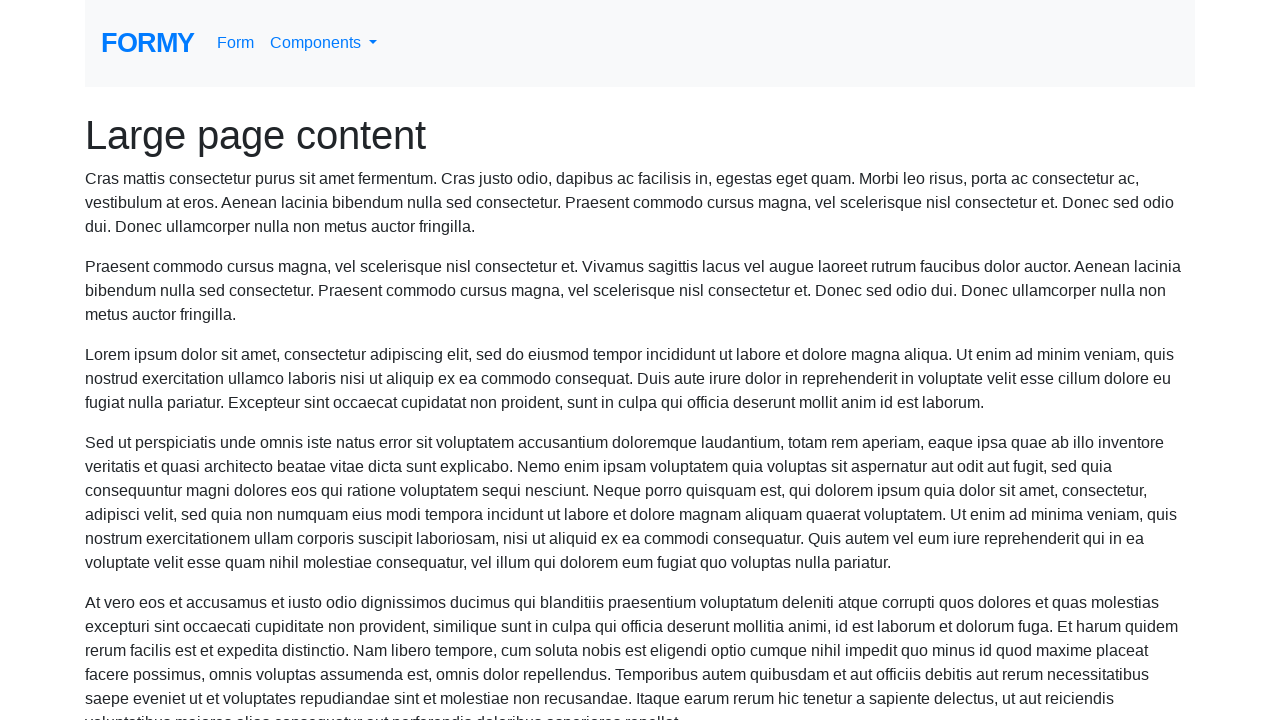

Scrolled to name field
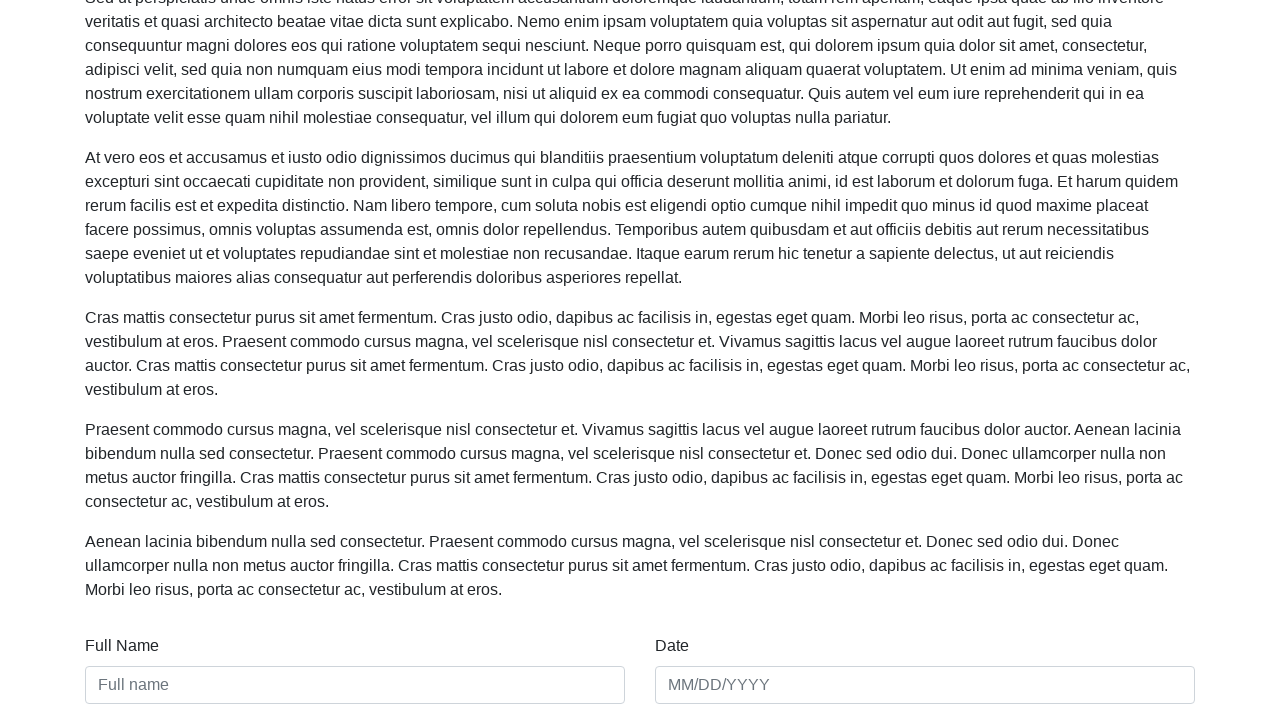

Filled name field with 'Name' on #name
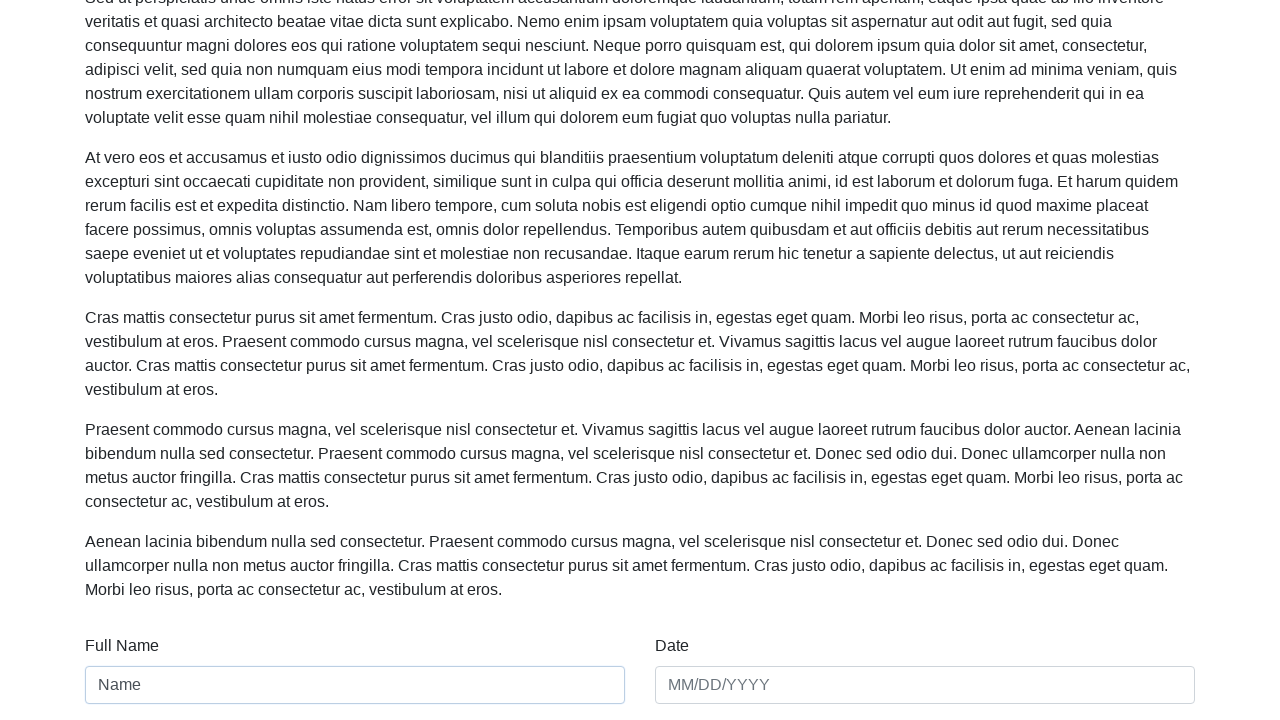

Filled date field with '09/28/2001' on #date
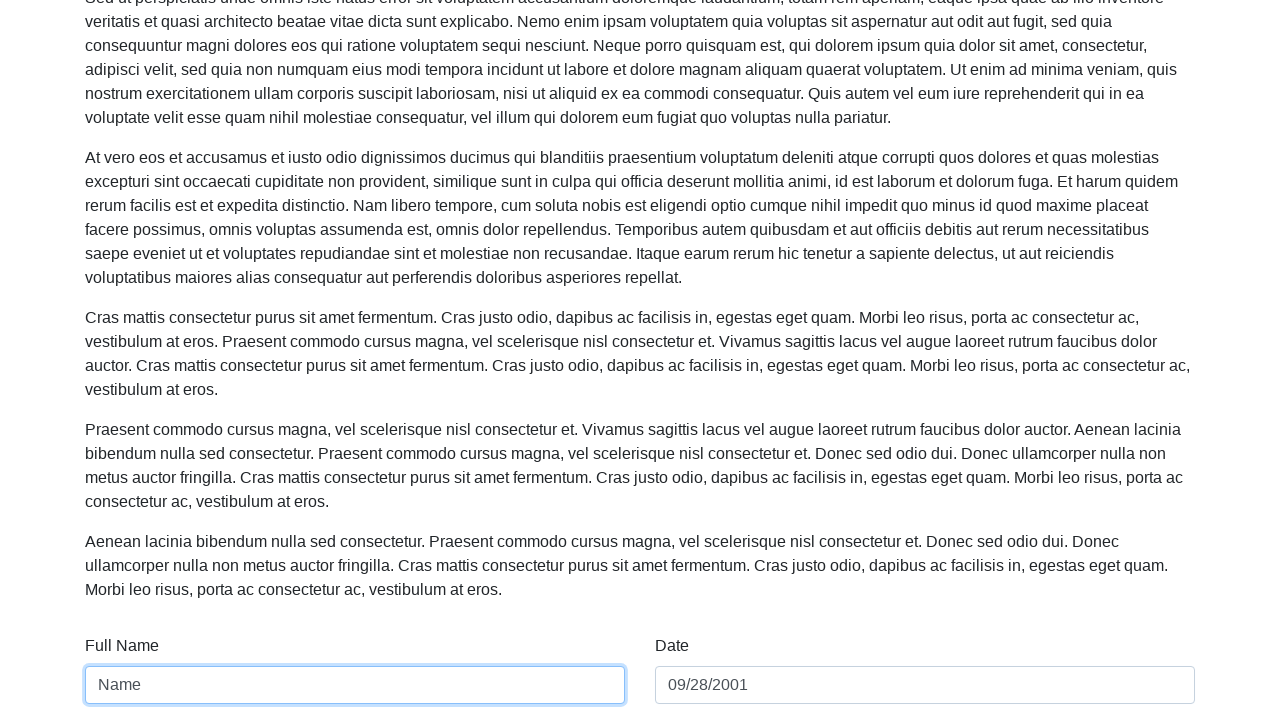

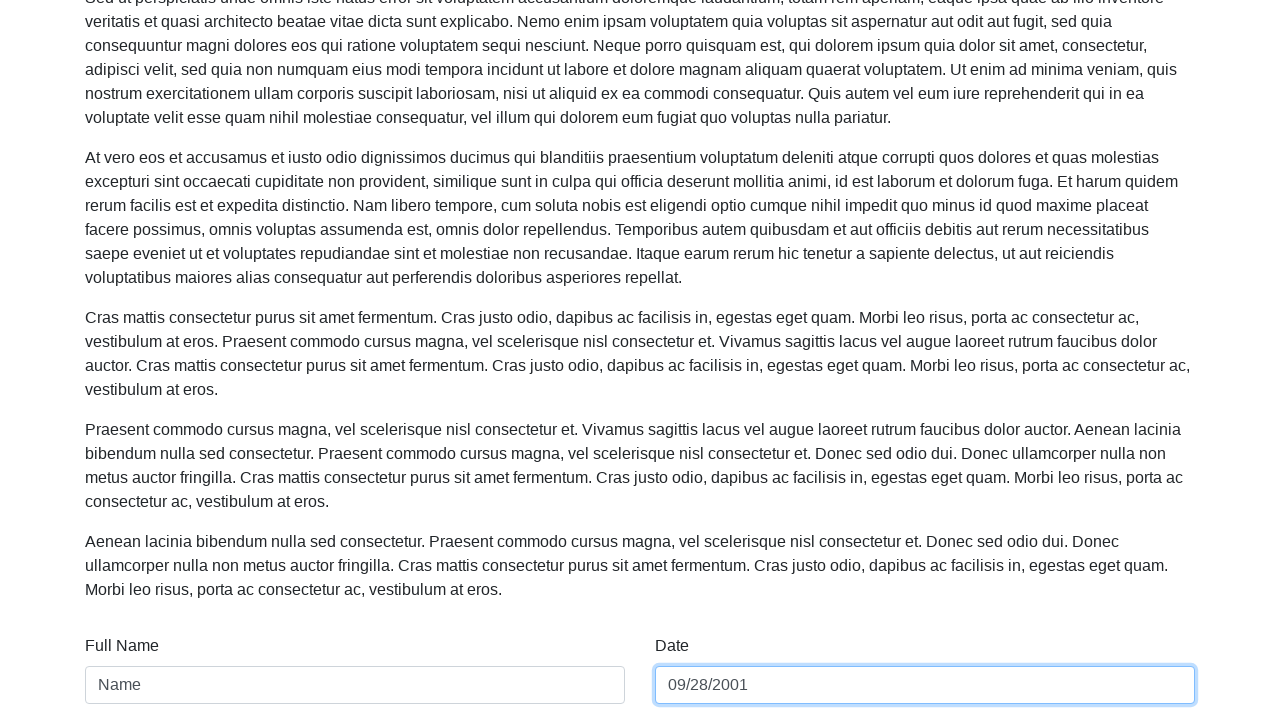